Tests a math quiz form by reading two numbers from the page, calculating their sum, selecting the result from a dropdown menu, and submitting the form.

Starting URL: http://suninjuly.github.io/selects1.html

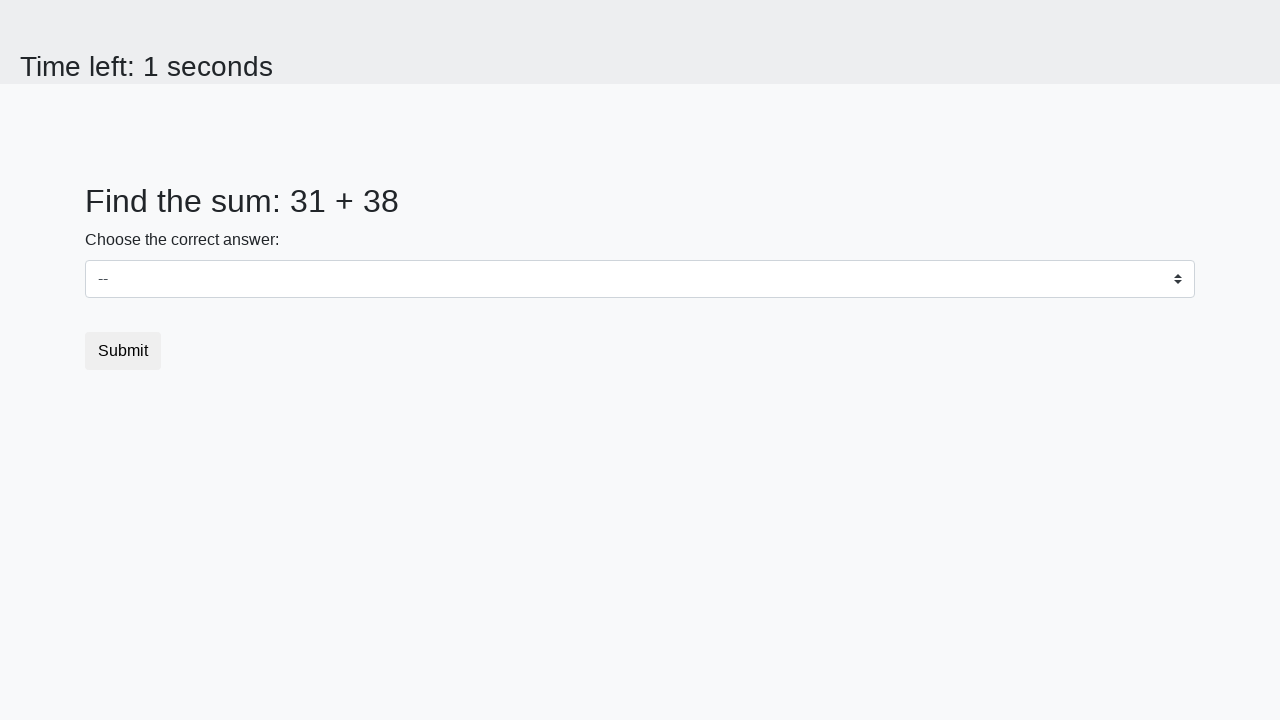

Read first number from #num1 element
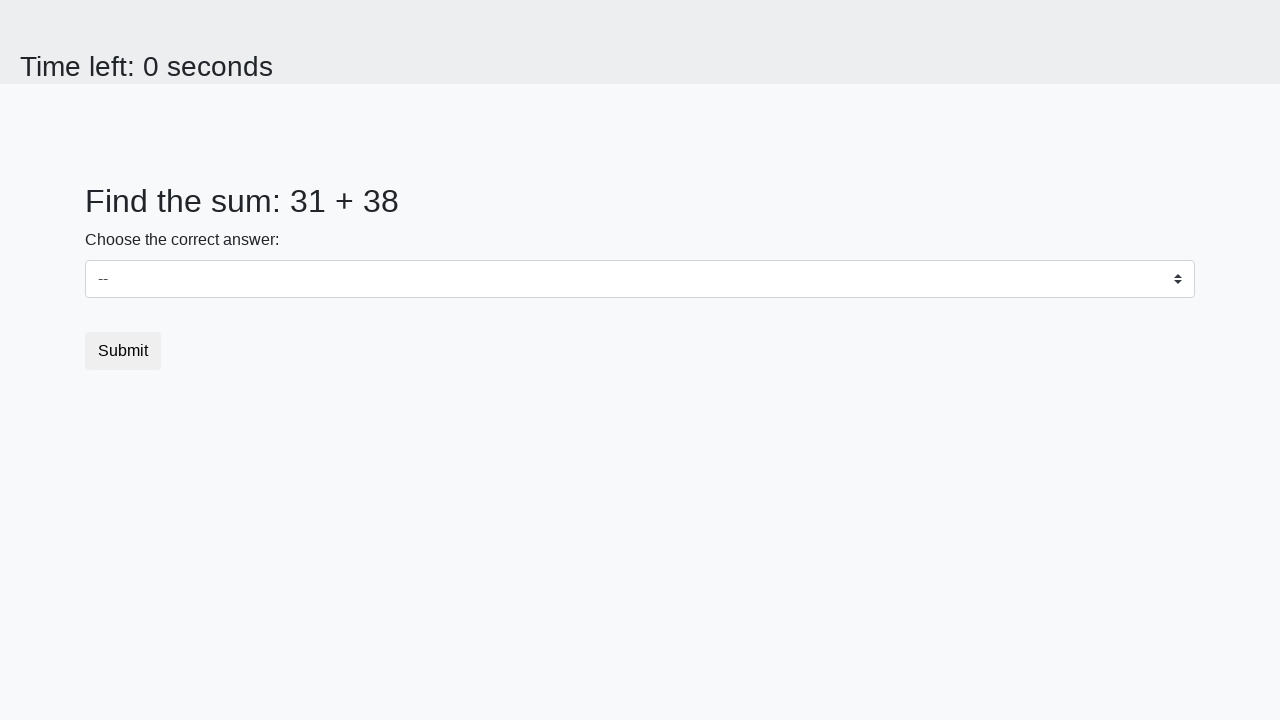

Read second number from #num2 element
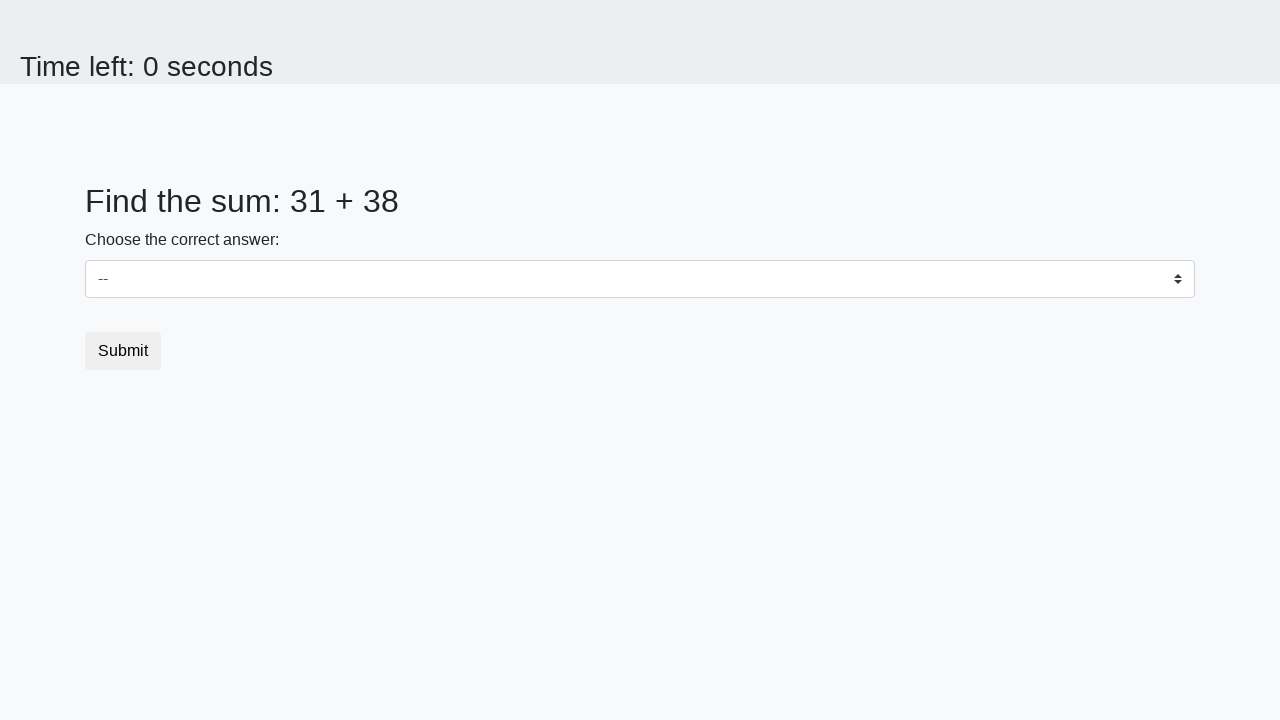

Calculated sum: 31 + 38 = 69
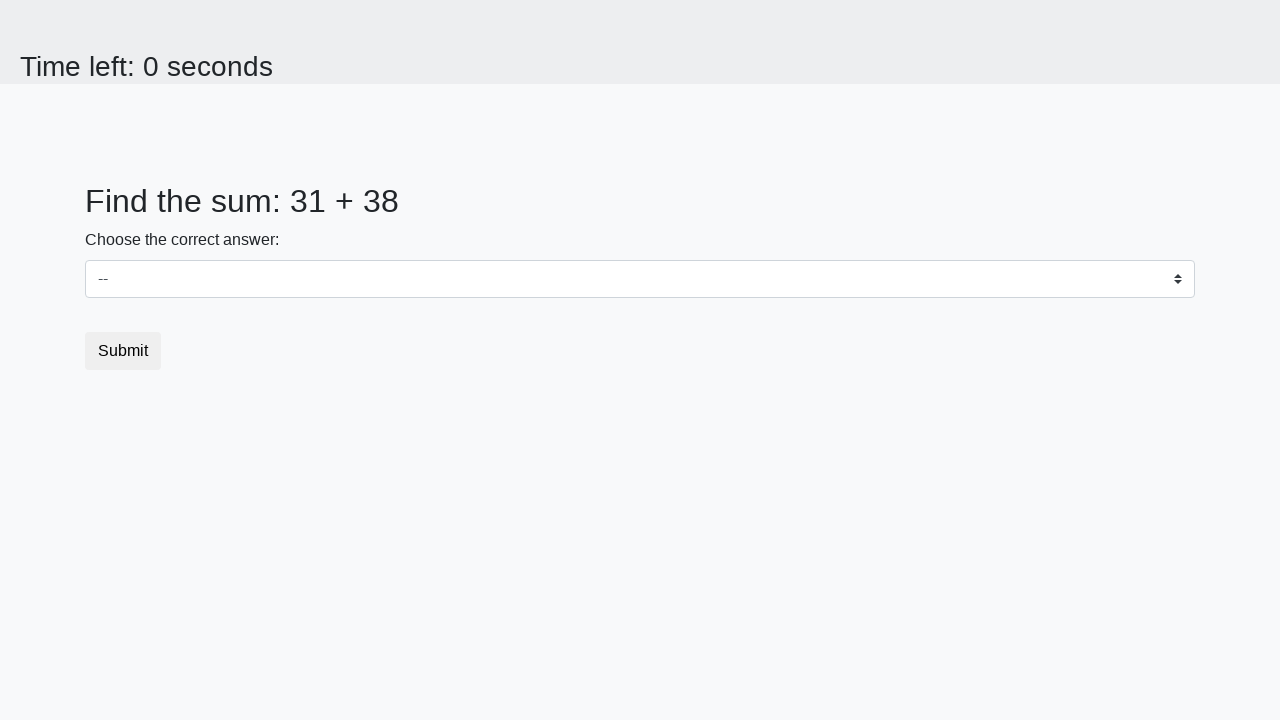

Selected 69 from dropdown menu on #dropdown
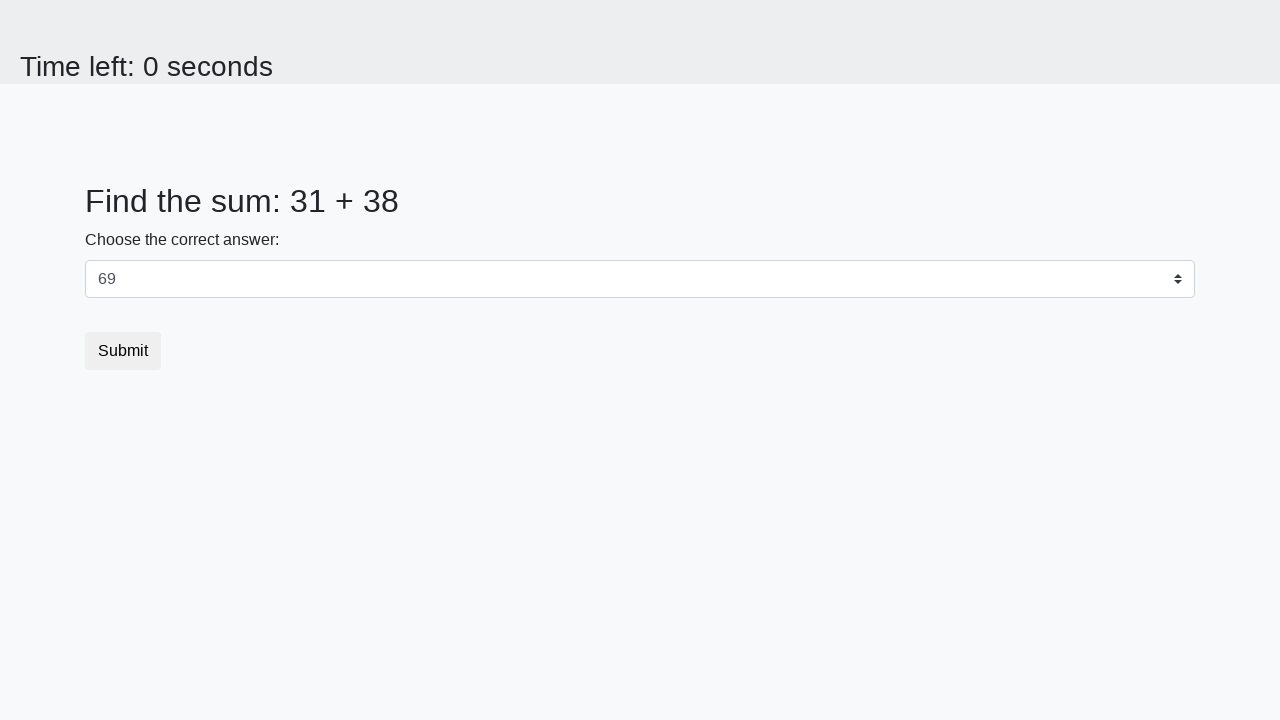

Clicked submit button to submit form at (123, 351) on .btn-default
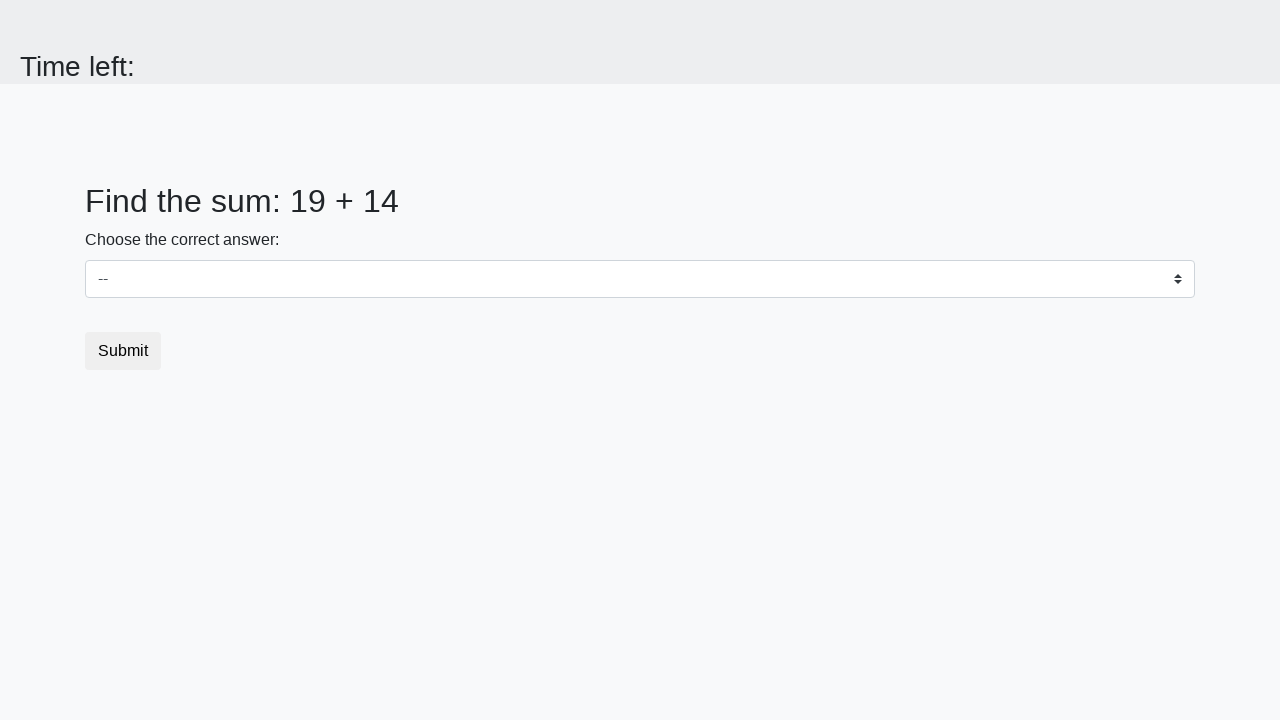

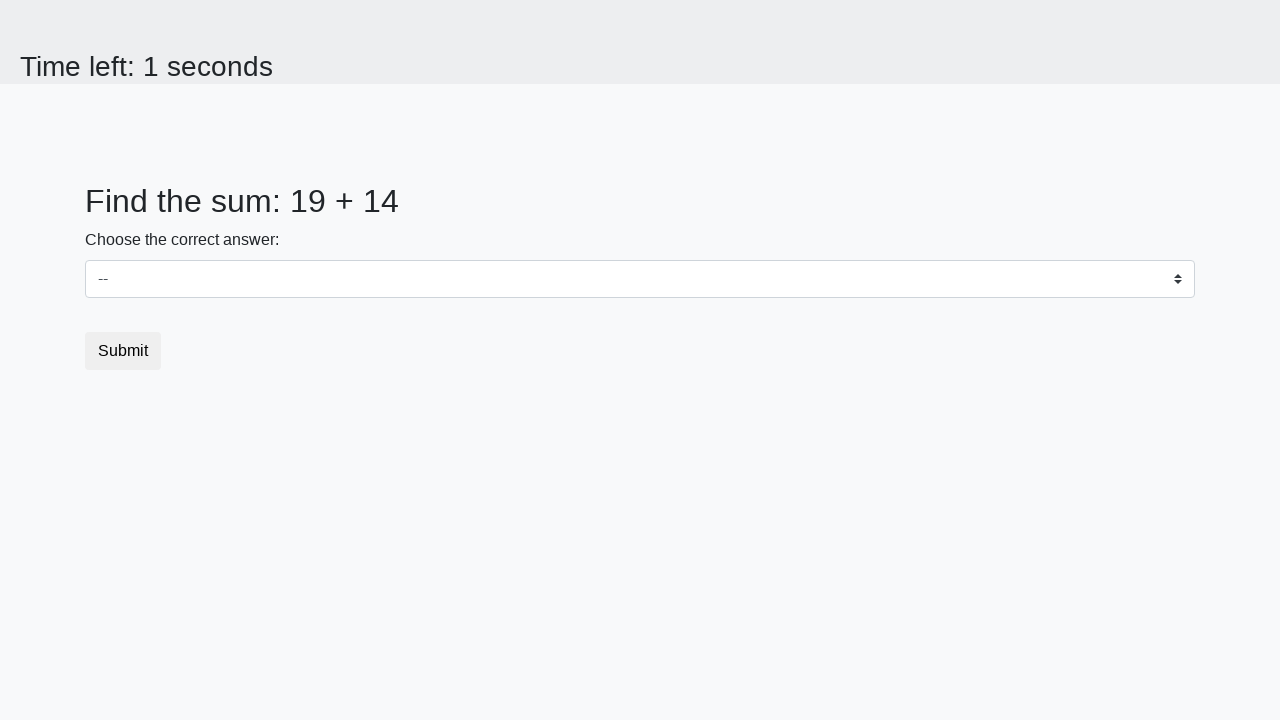